Navigates to Craigslist Fort Myers and clicks on the event calendar link to access the events section

Starting URL: https://fortmyers.craigslist.org/

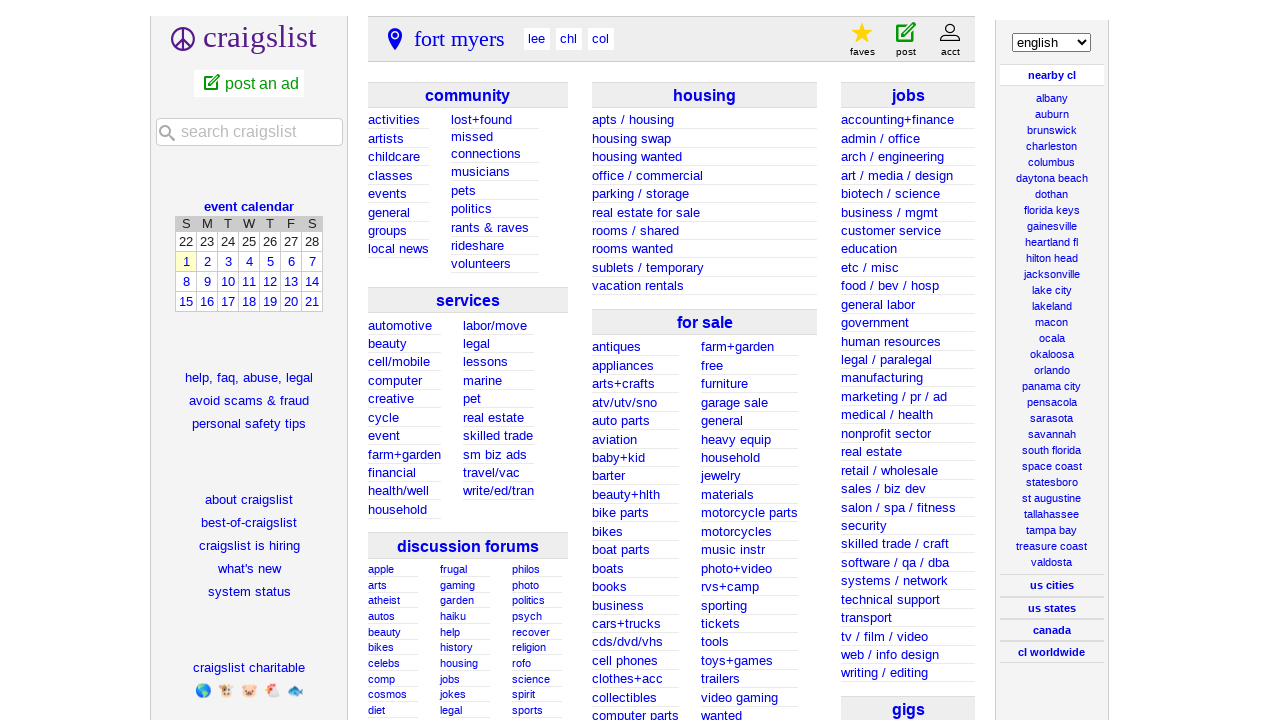

Clicked on the event calendar link at (249, 207) on xpath=//*[@id='calban']/a
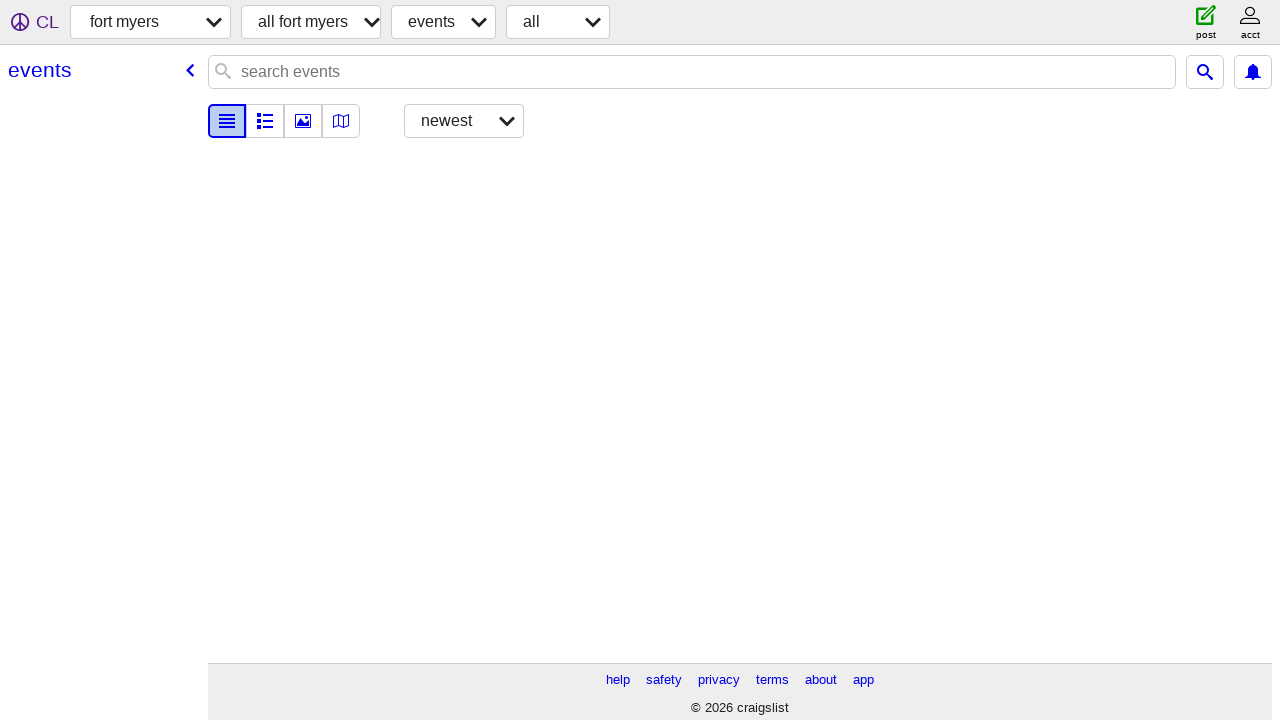

Waited for navigation to complete and page to load
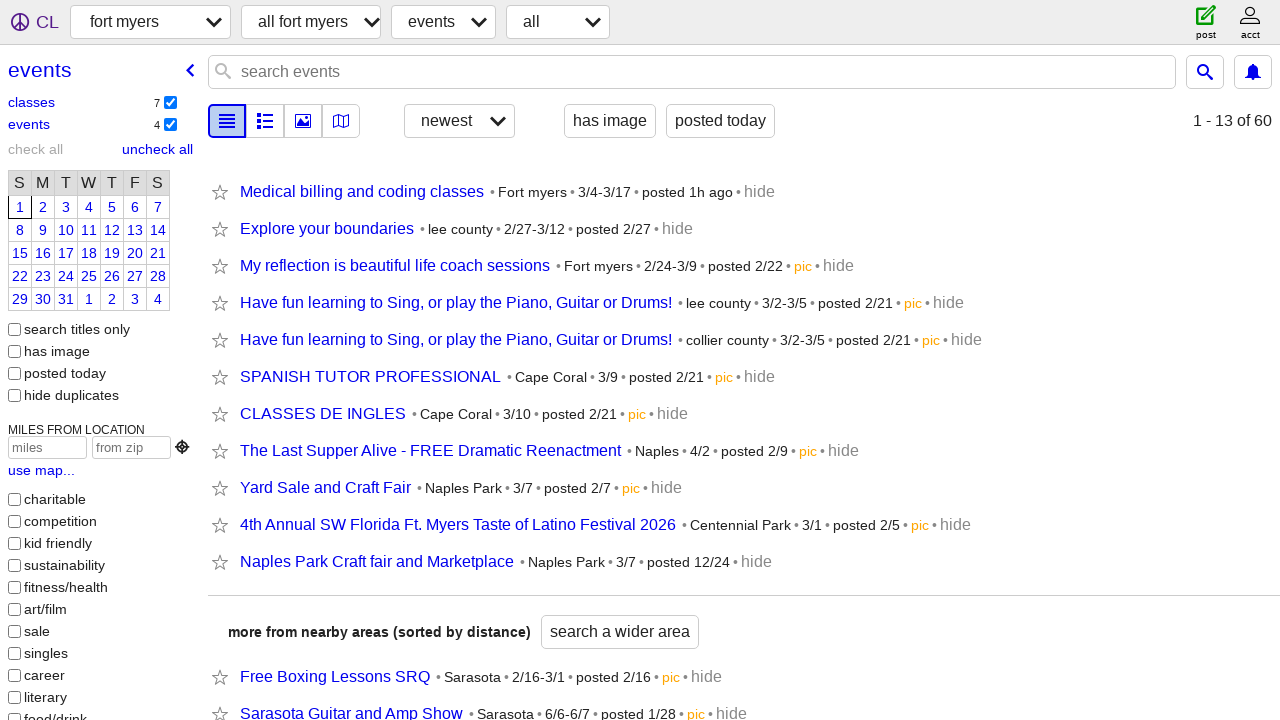

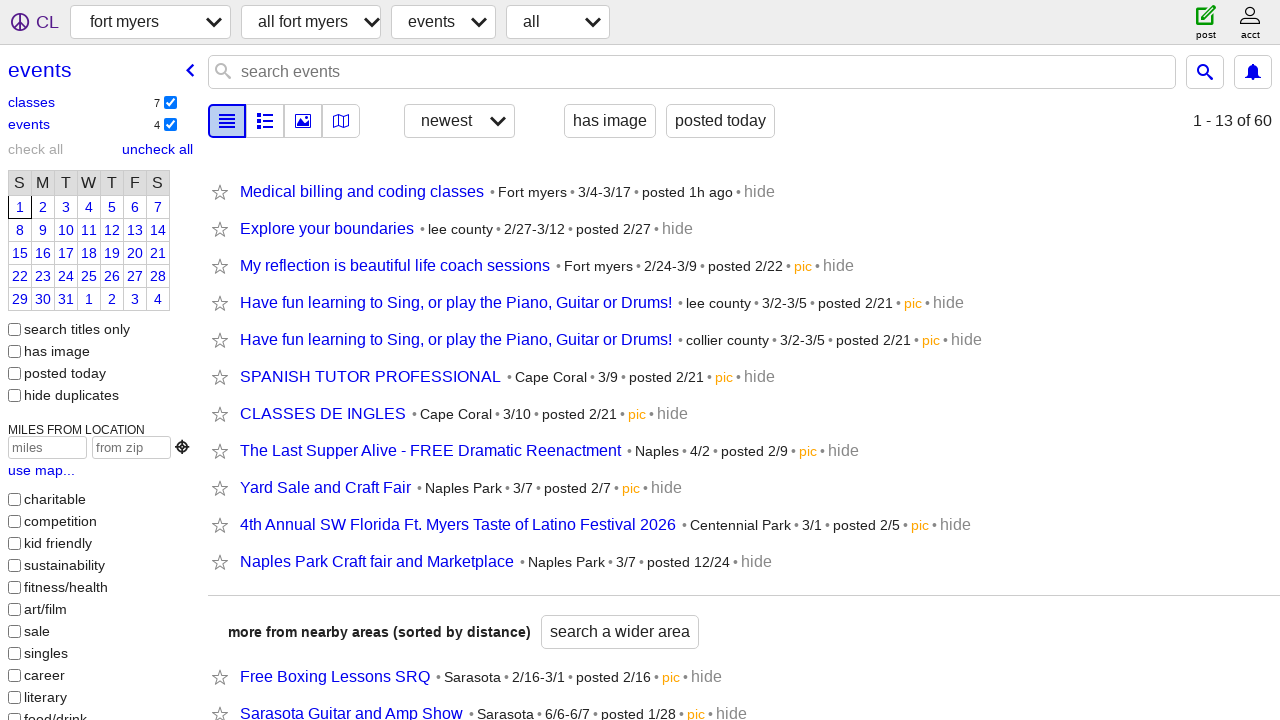